Tests clicking on the banner link and switching to a new tab for Selenium Training

Starting URL: https://demoqa.com/

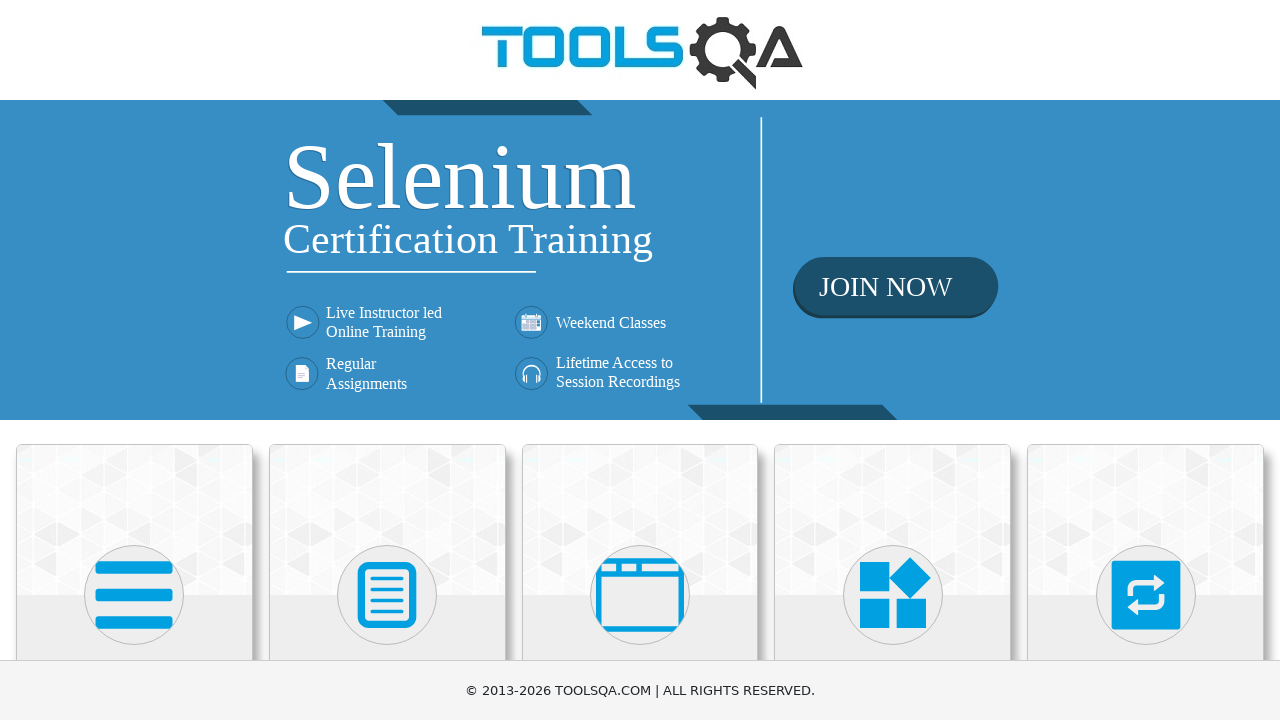

Clicked on banner link to open Selenium Training in new tab at (640, 260) on xpath=//div[@class='home-banner']/a
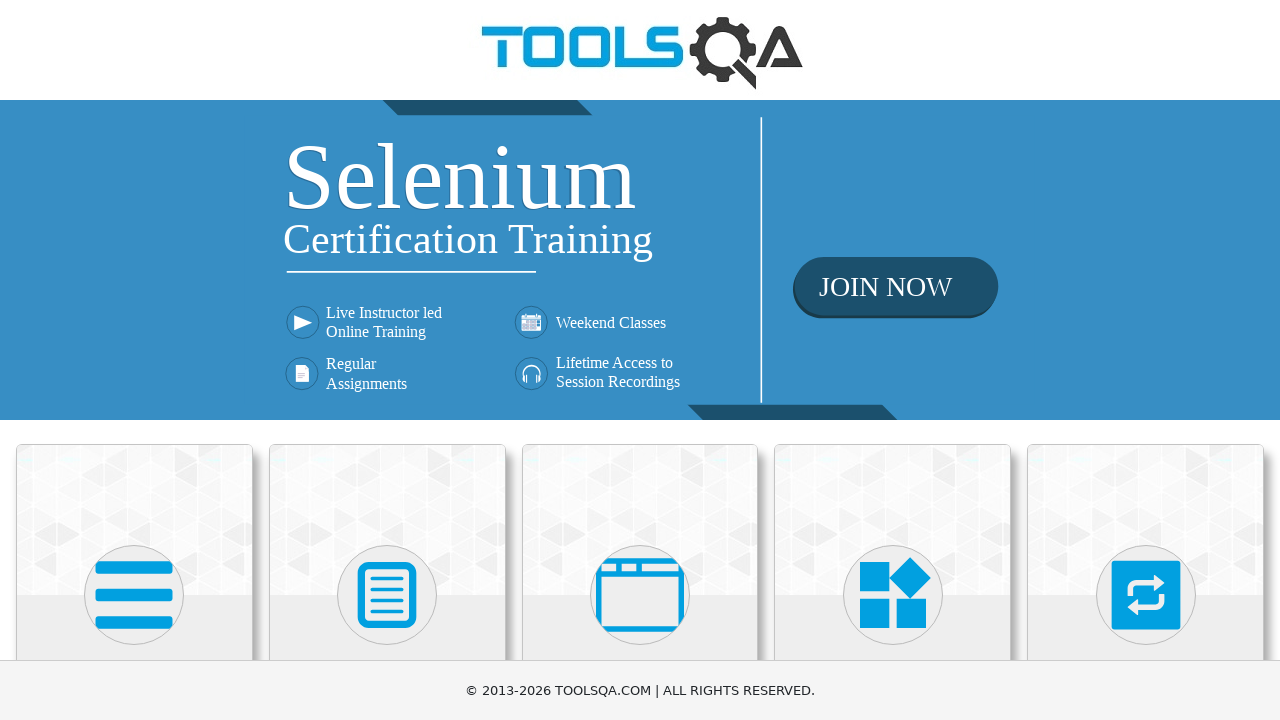

New tab opened and captured
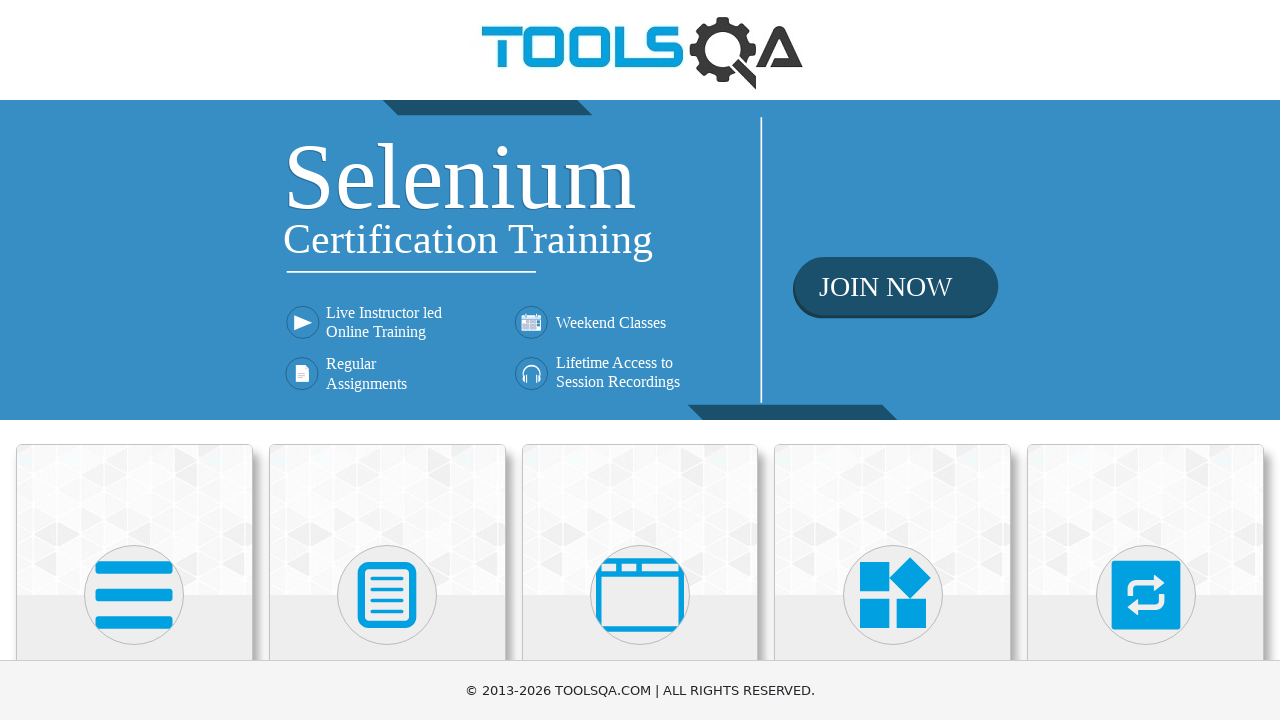

New tab loaded completely
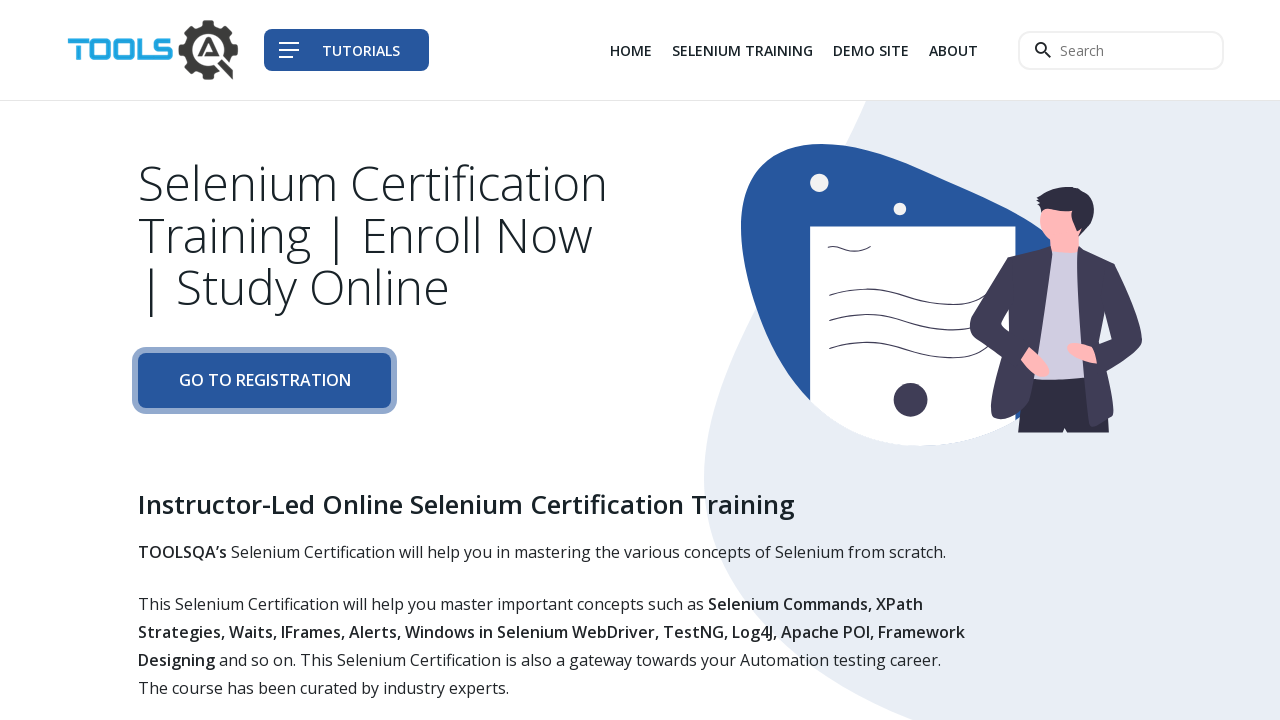

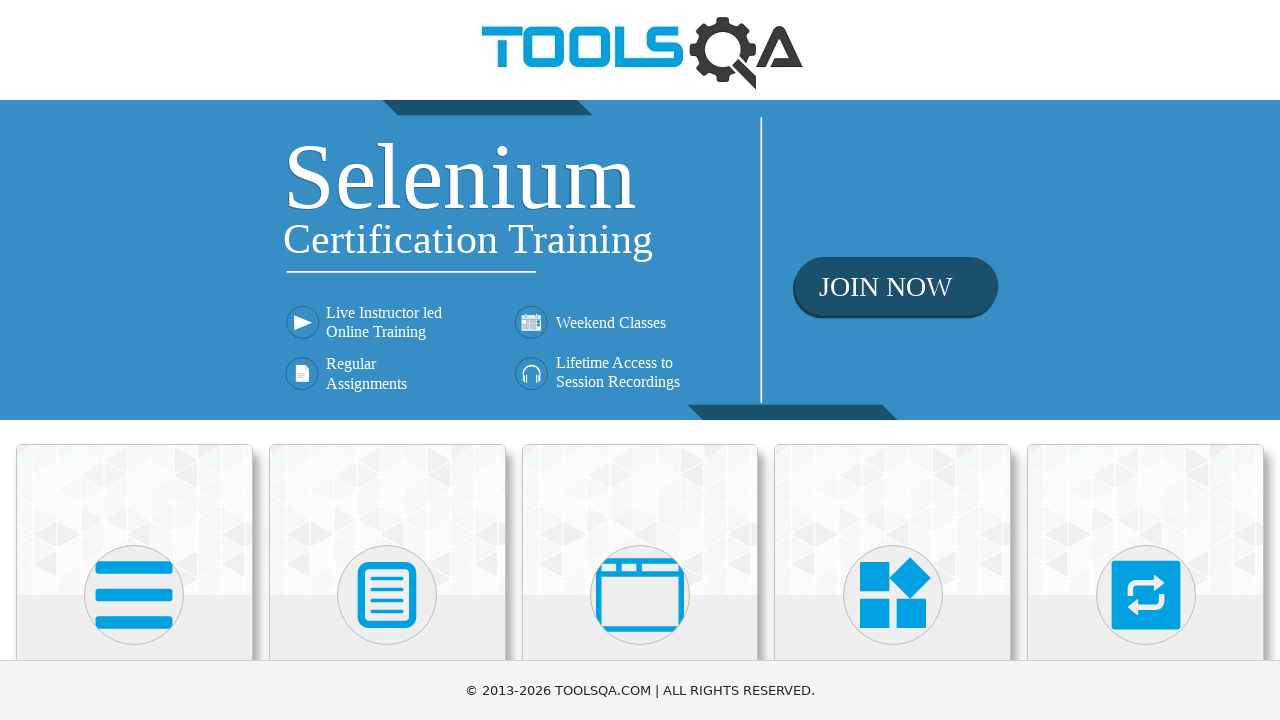